Tests that clicking the Skillo home button from the registration page navigates back to the posts page

Starting URL: http://training.skillo-bg.com:4300/posts/all

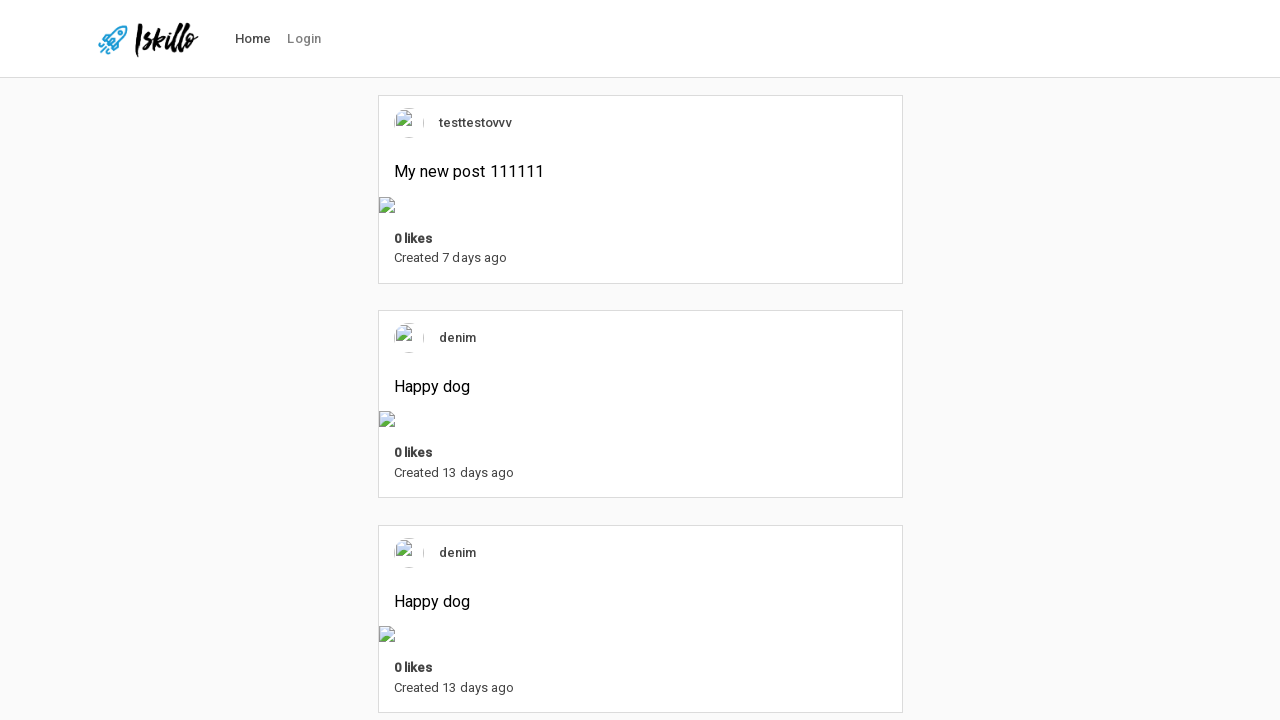

Verified Skillo home button is displayed
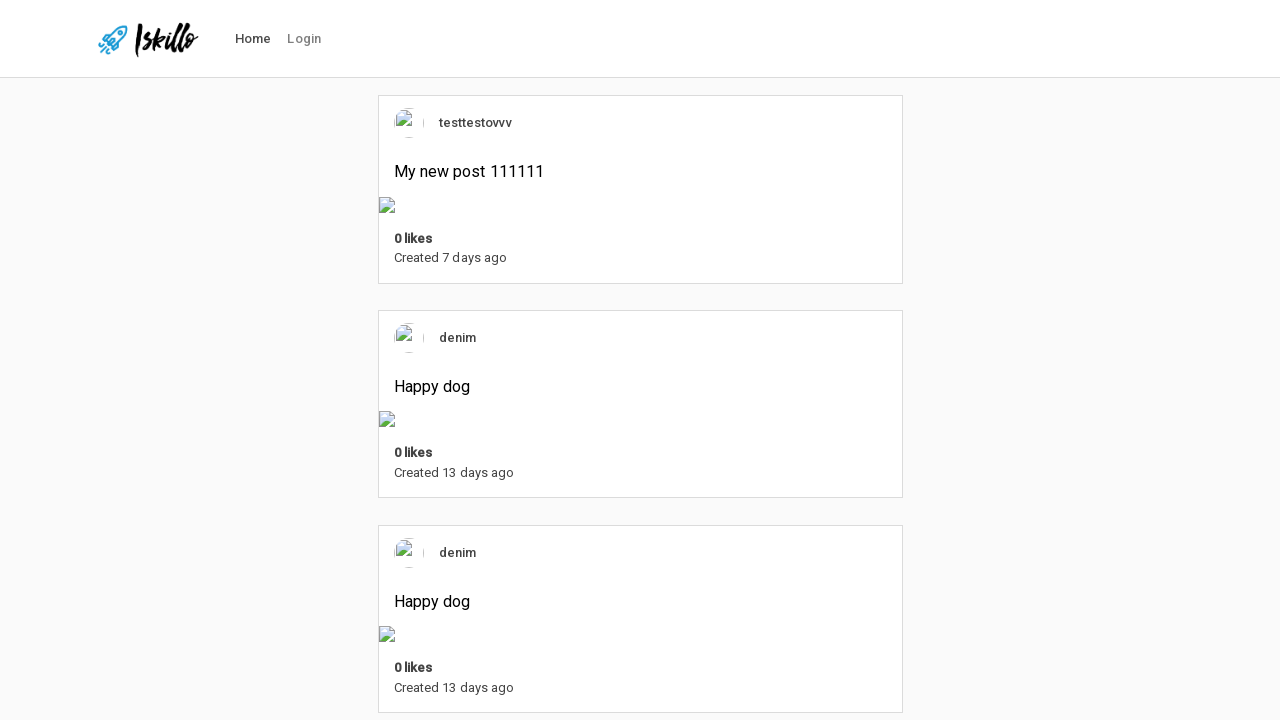

Clicked login button in navigation at (304, 39) on #nav-link-login
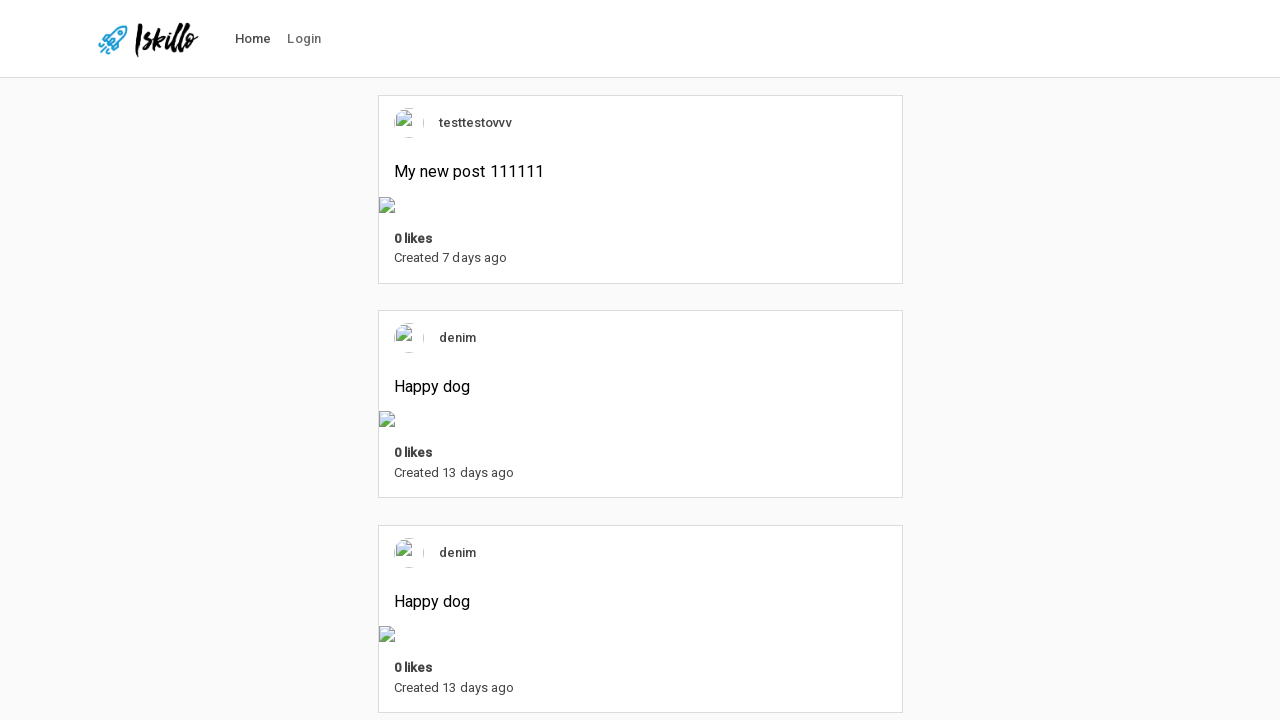

Login page loaded successfully
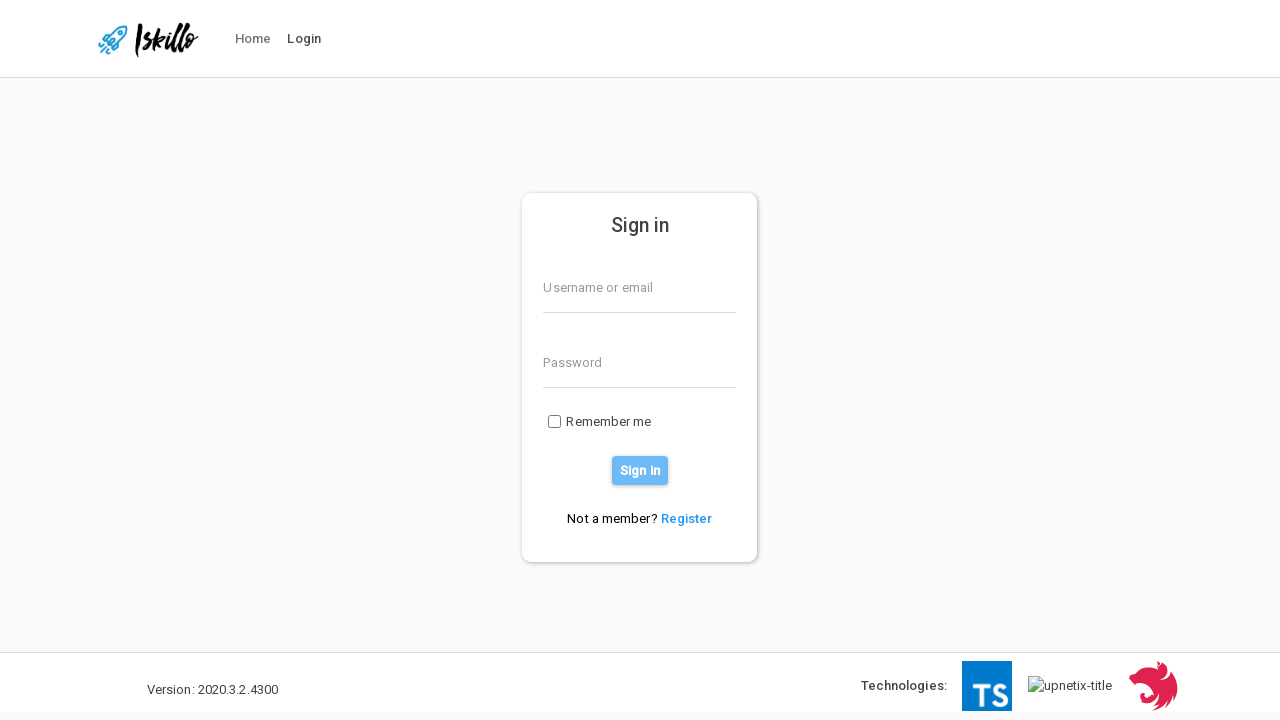

Clicked Register link at (687, 518) on xpath=//a[text()='Register']
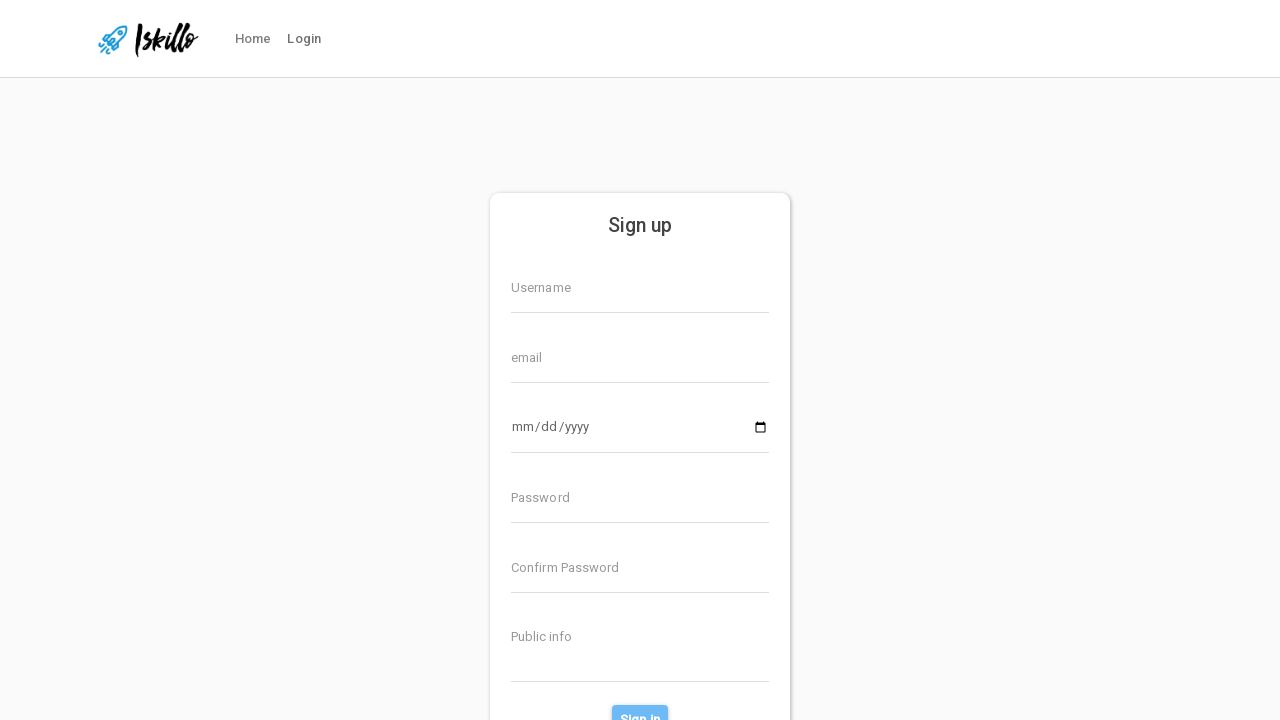

Registration page loaded successfully
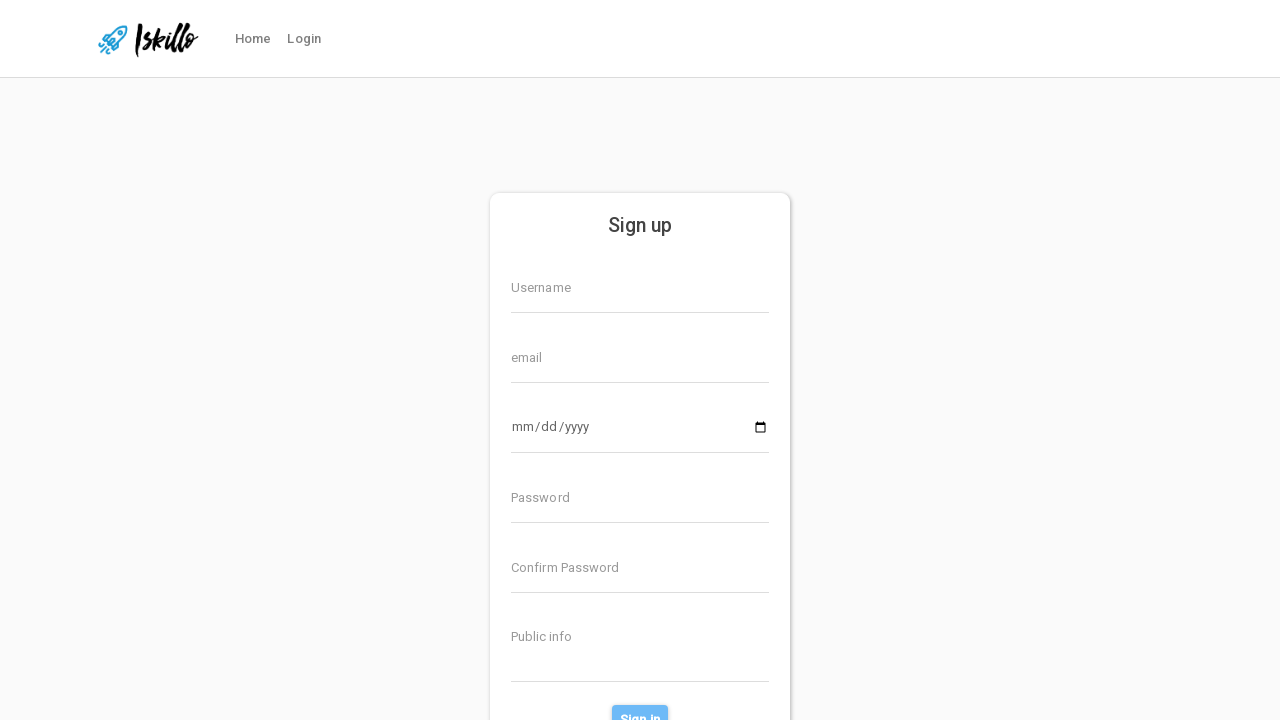

Clicked Skillo home button from registration page at (148, 39) on #homeIcon
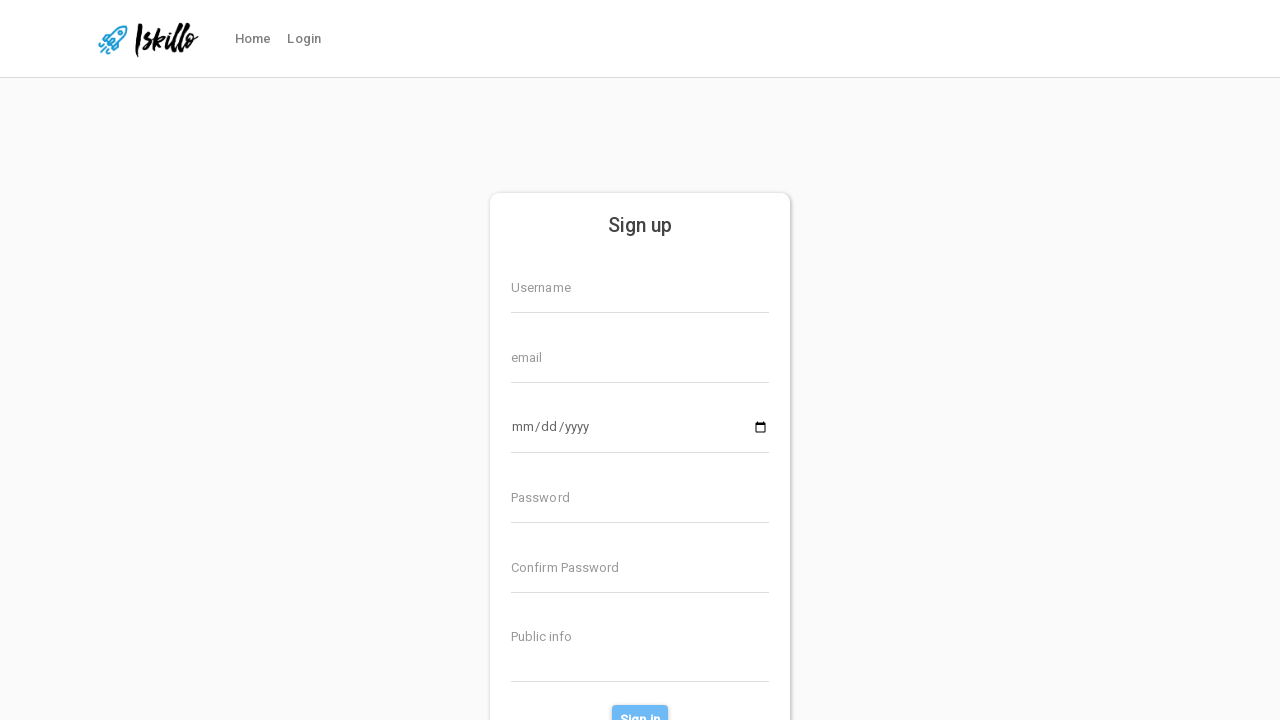

Successfully navigated back to posts page
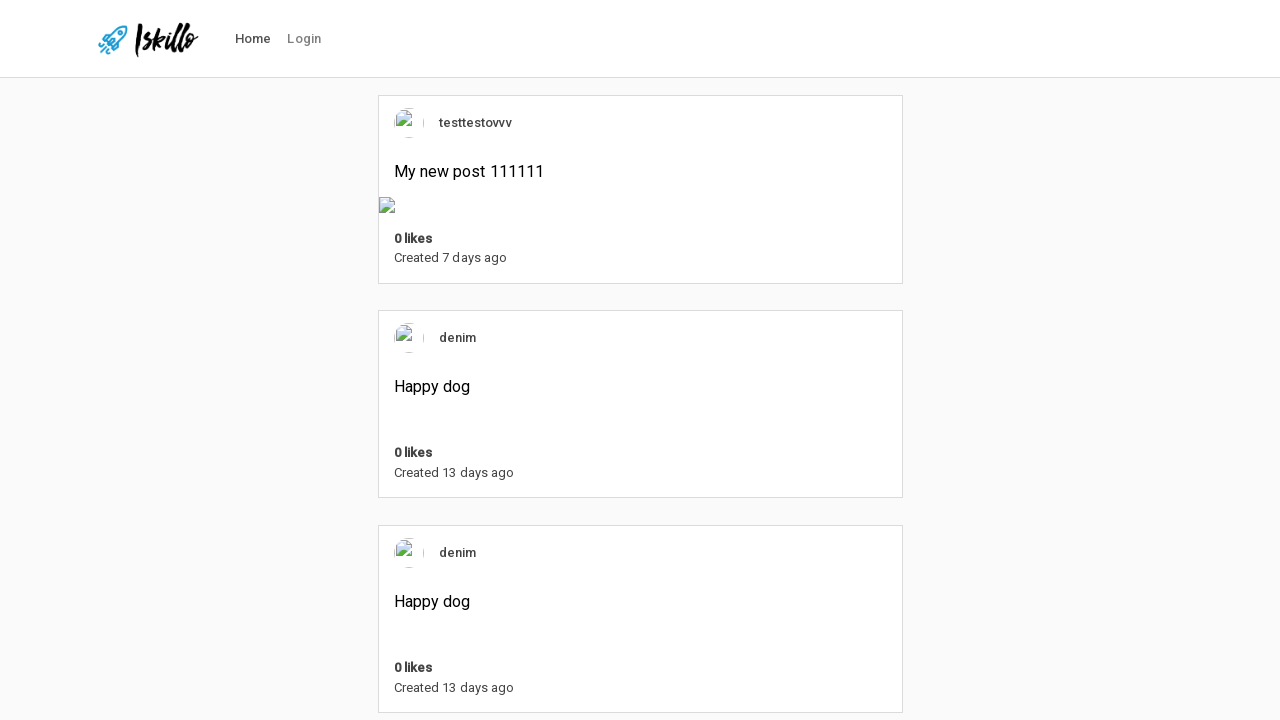

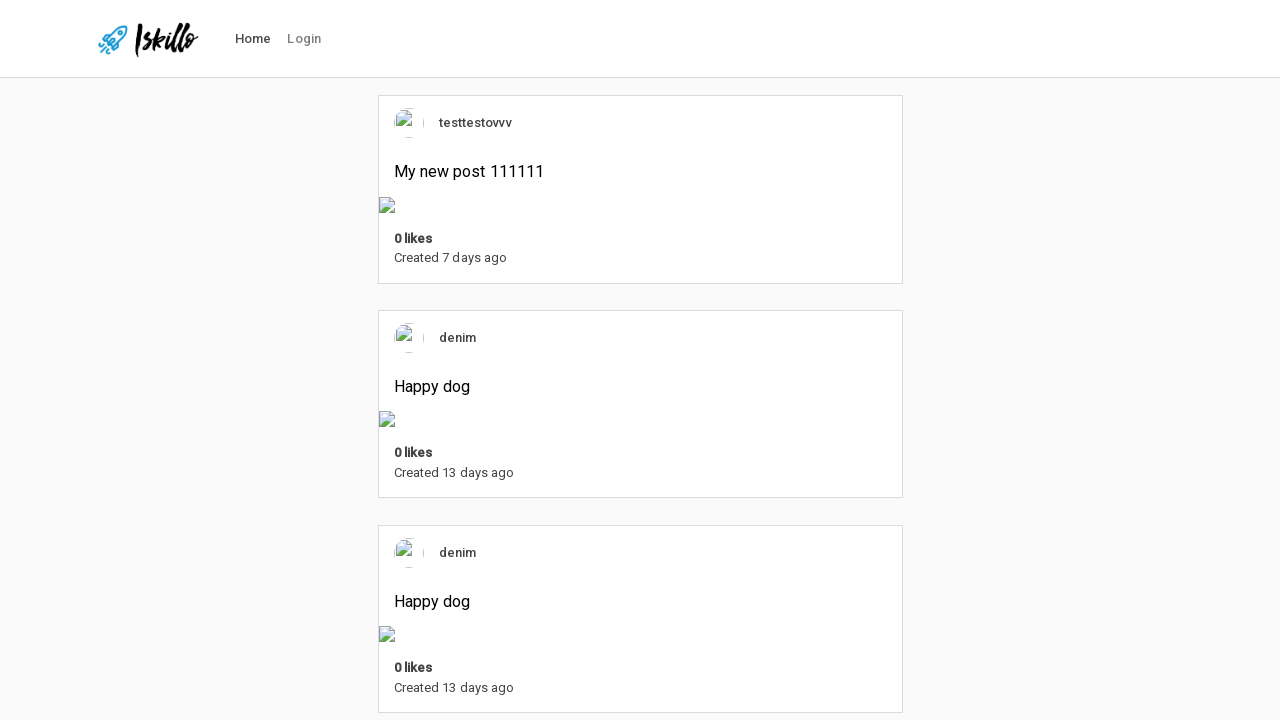